Navigates to the Creality store scanners collection page and verifies that the page title contains "3D"

Starting URL: https://store.creality.com/collections/scanners

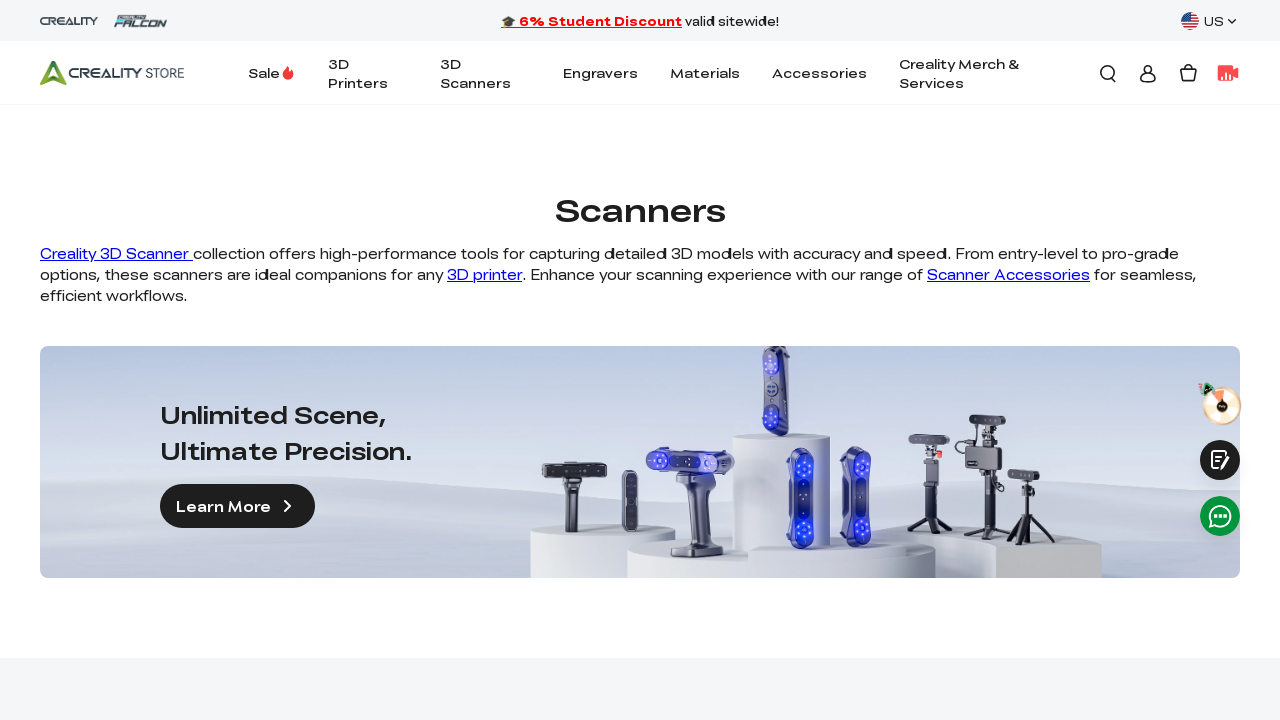

Navigated to Creality store scanners collection page
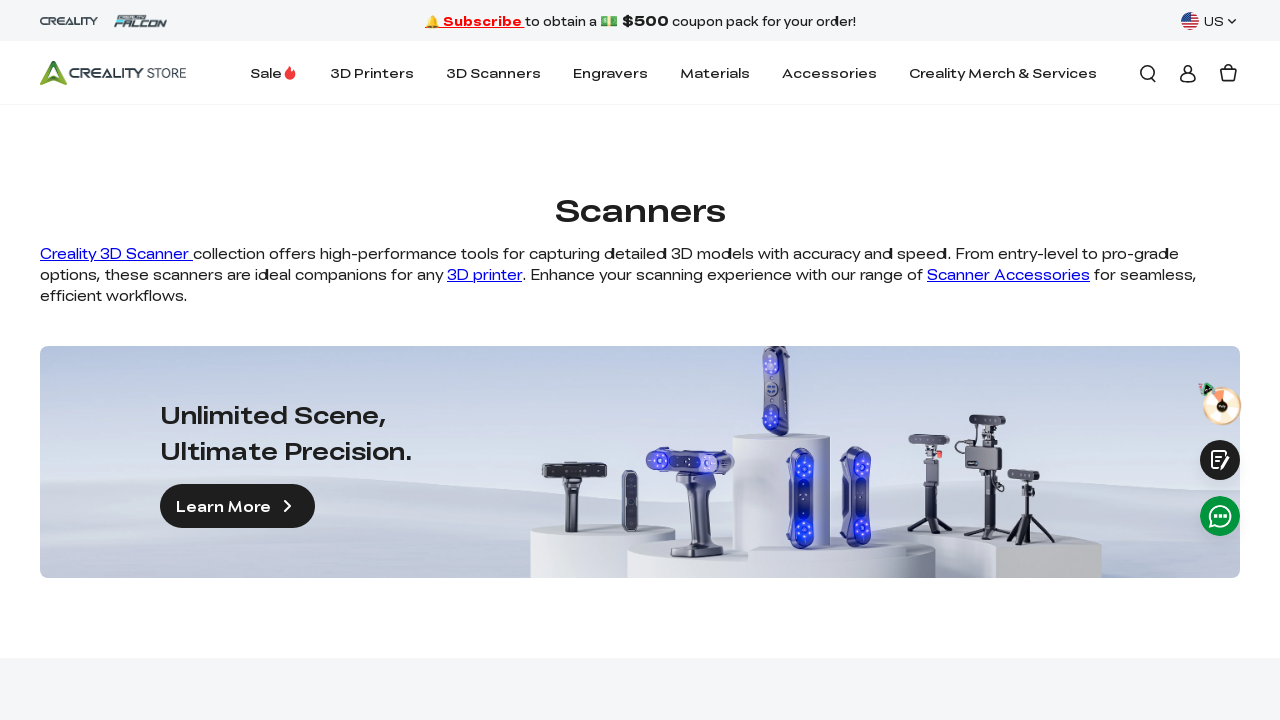

Page DOM content loaded
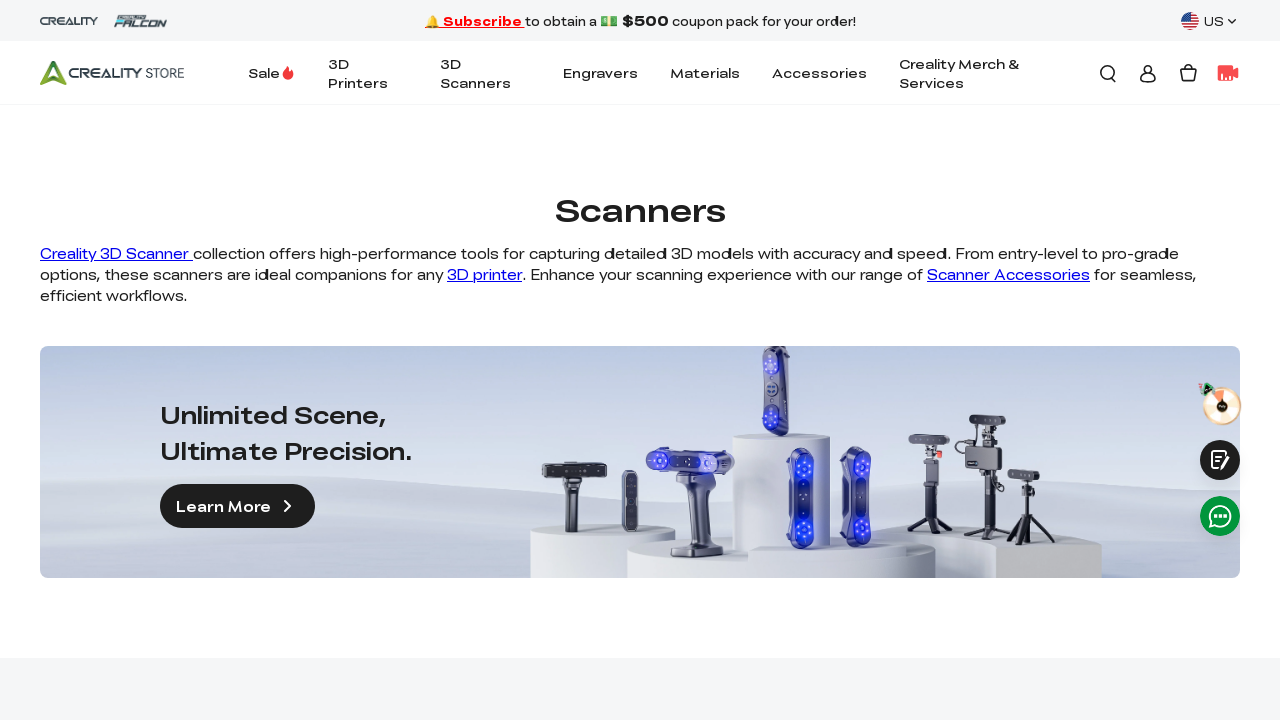

Verified page title contains '3D': Creality 3D Scanners: Precision Tools for Every Creator
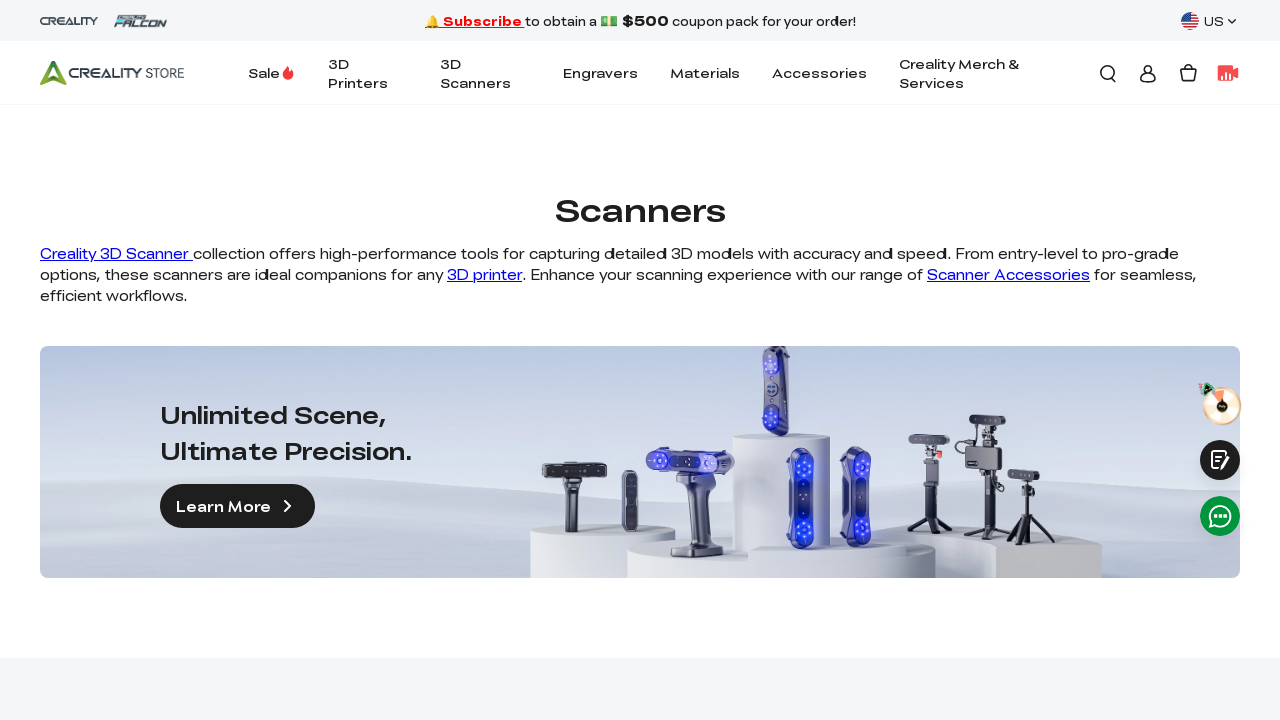

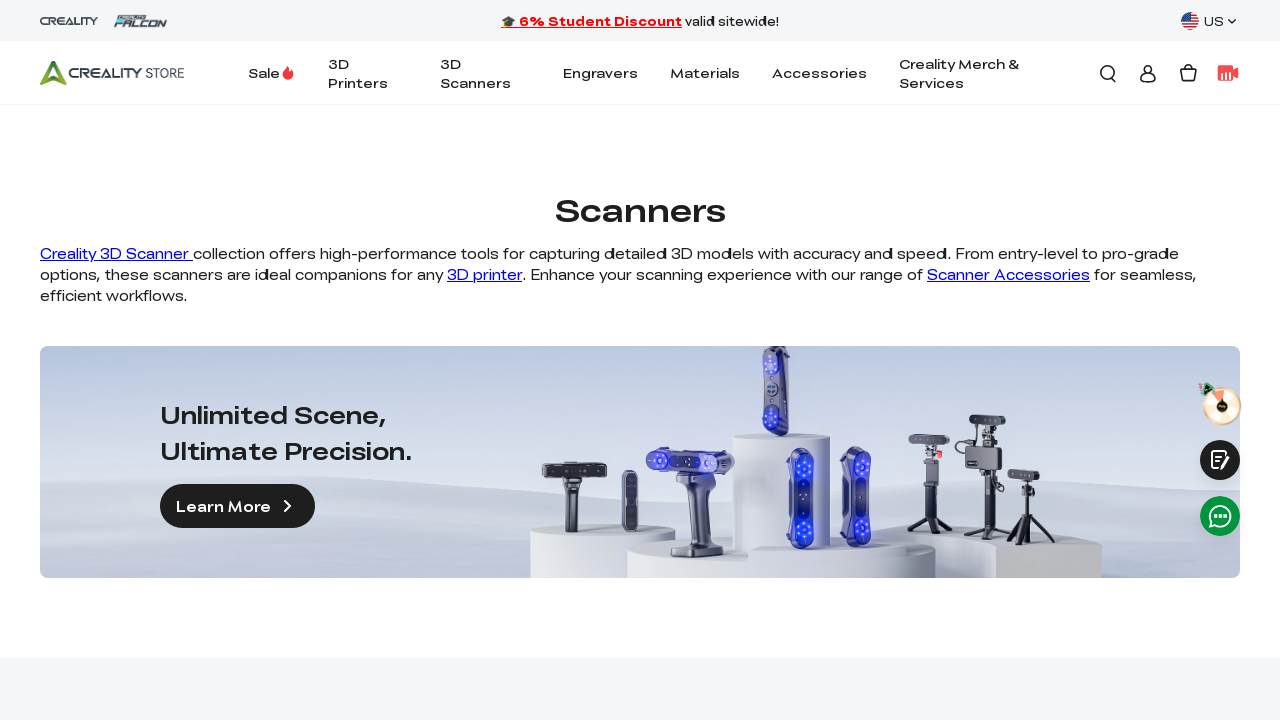